Fills out and submits a practice registration form with personal information including name, email, gender, phone, date of birth, hobbies, and address

Starting URL: https://demoqa.com/automation-practice-form

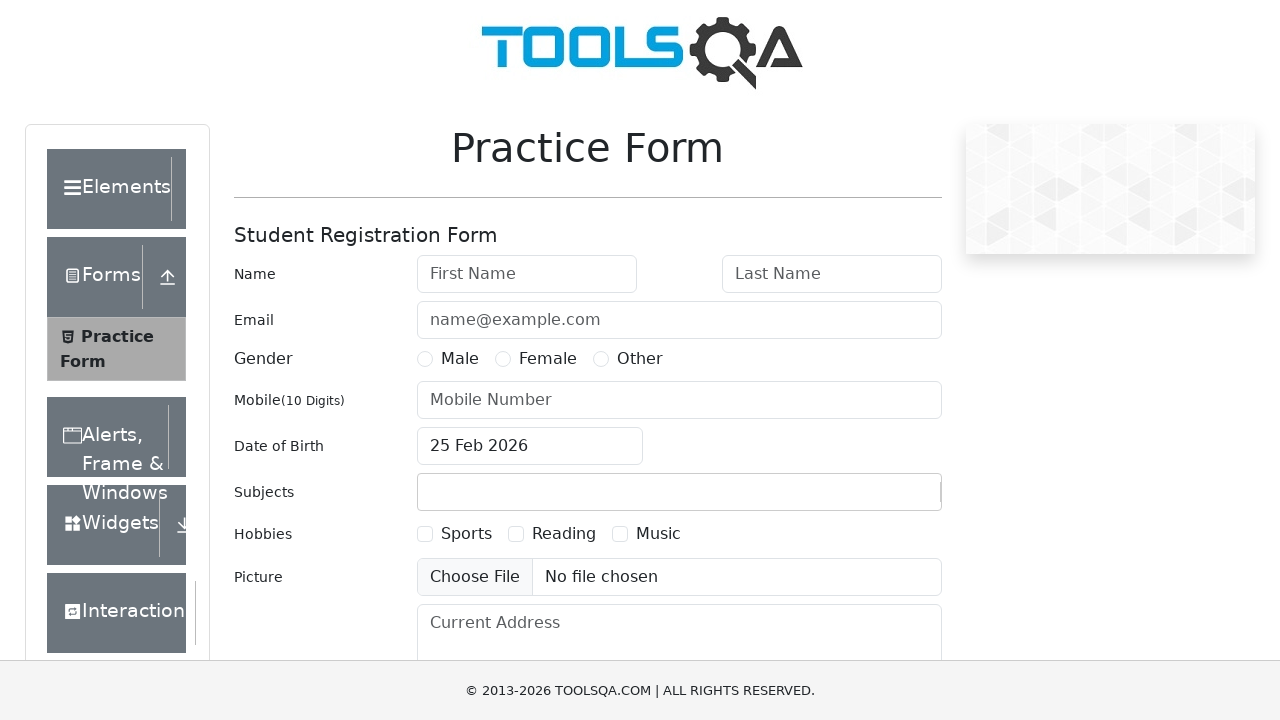

Filled first name field with 'Natallia' on #firstName
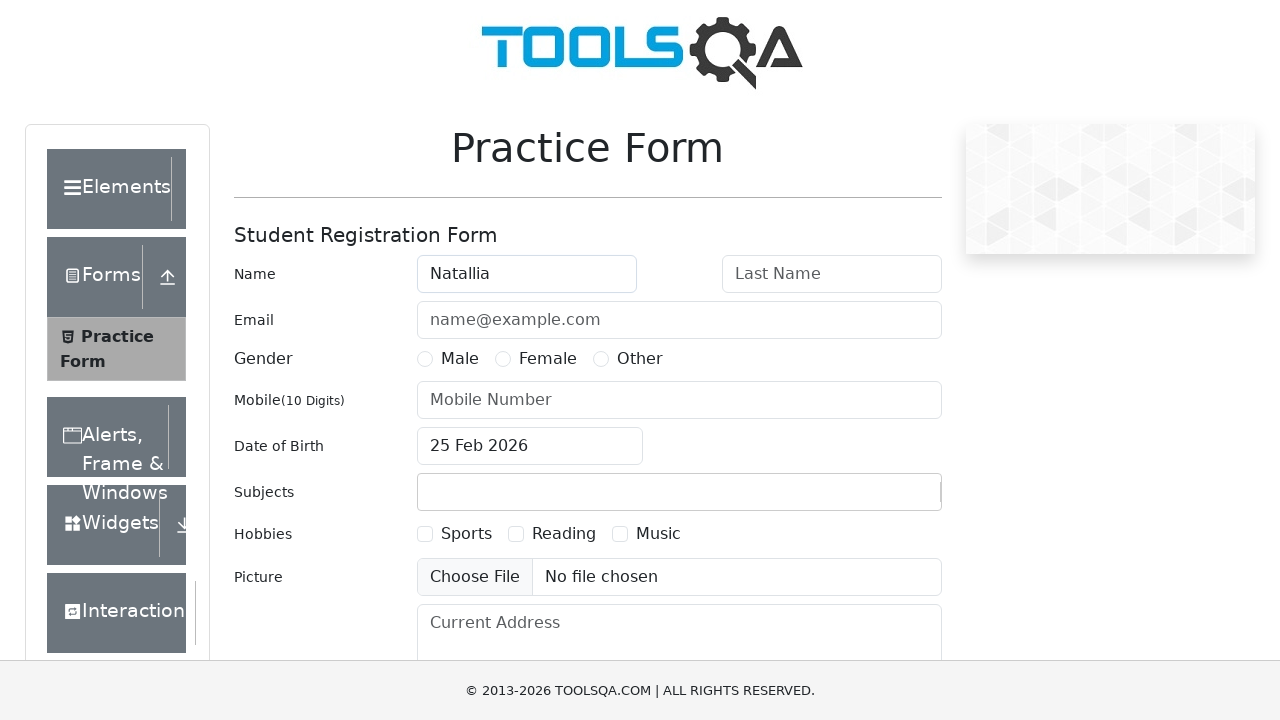

Filled last name field with 'Mark' on #lastName
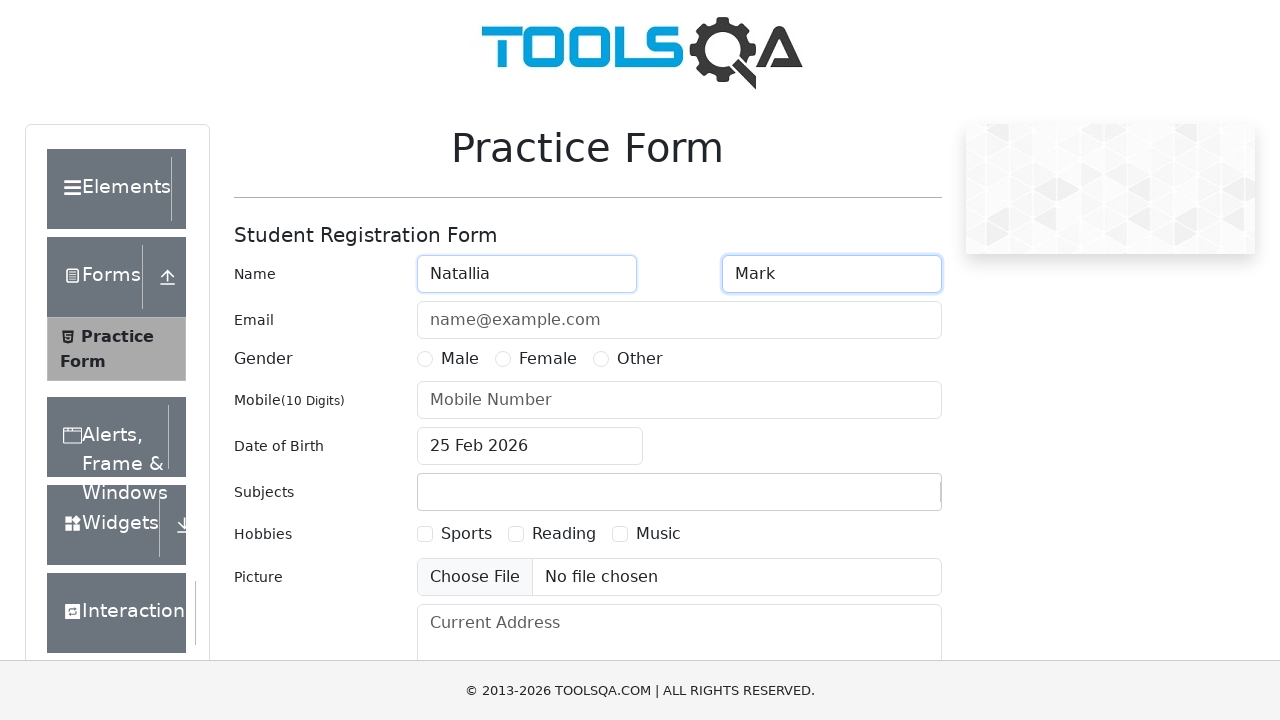

Filled email field with 'test@email.com' on #userEmail
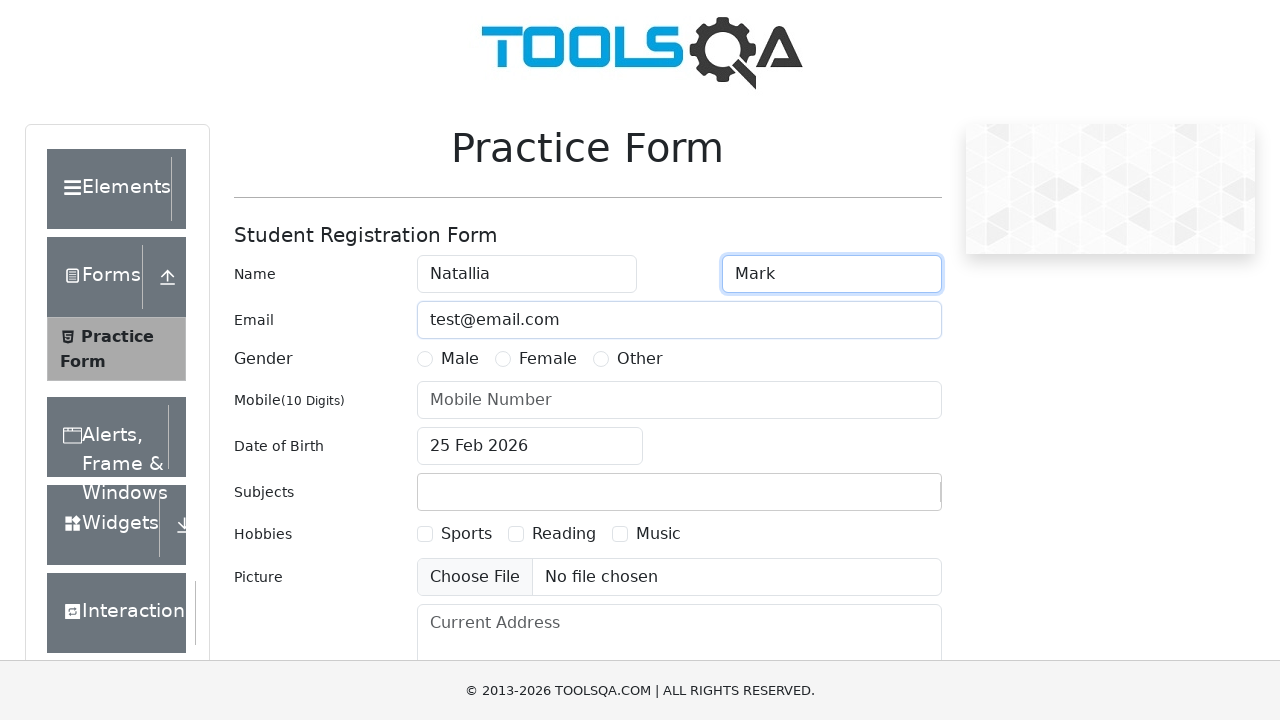

Selected Female gender option at (548, 359) on [for='gender-radio-2']
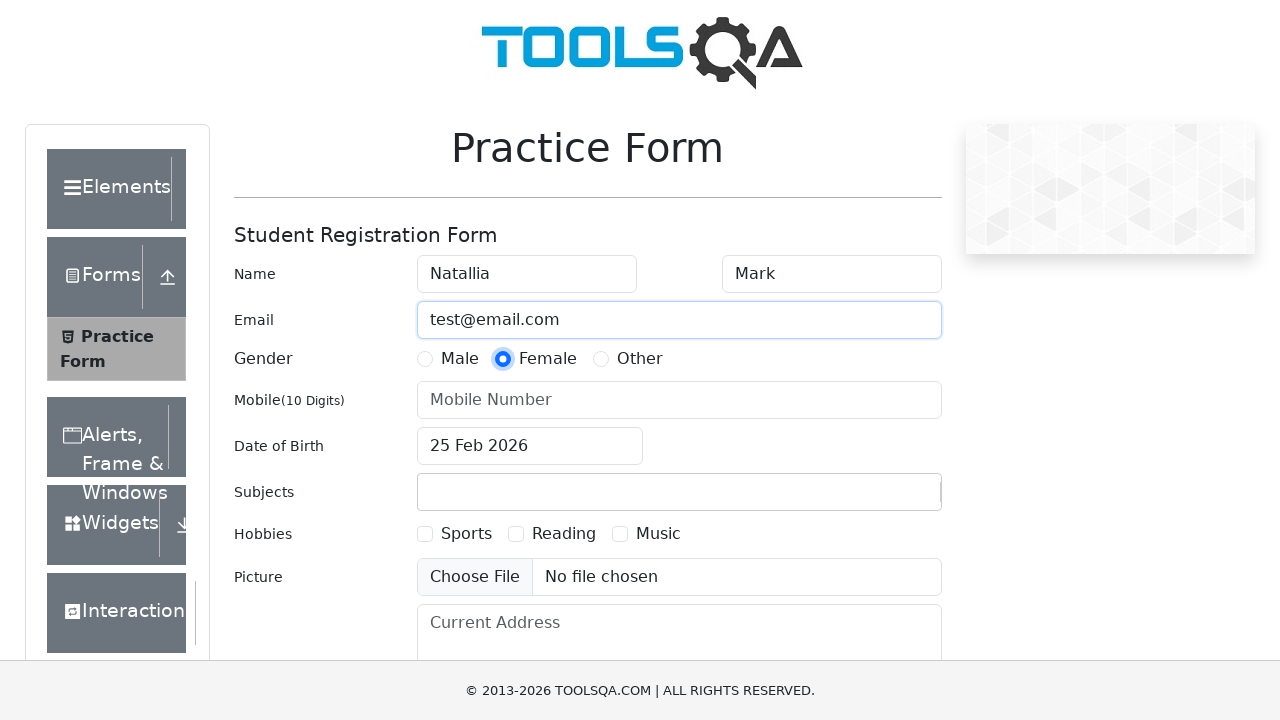

Filled phone number field with '1113779063' on #userNumber
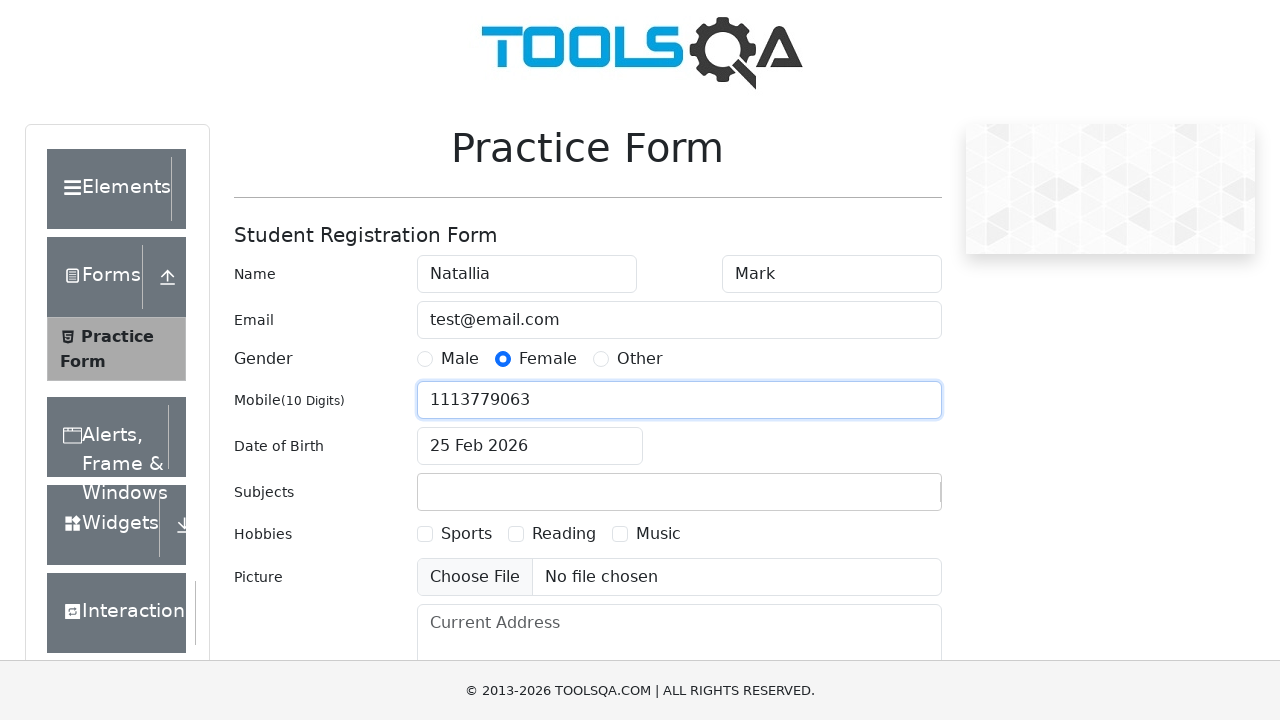

Clicked date of birth input field at (530, 446) on #dateOfBirthInput
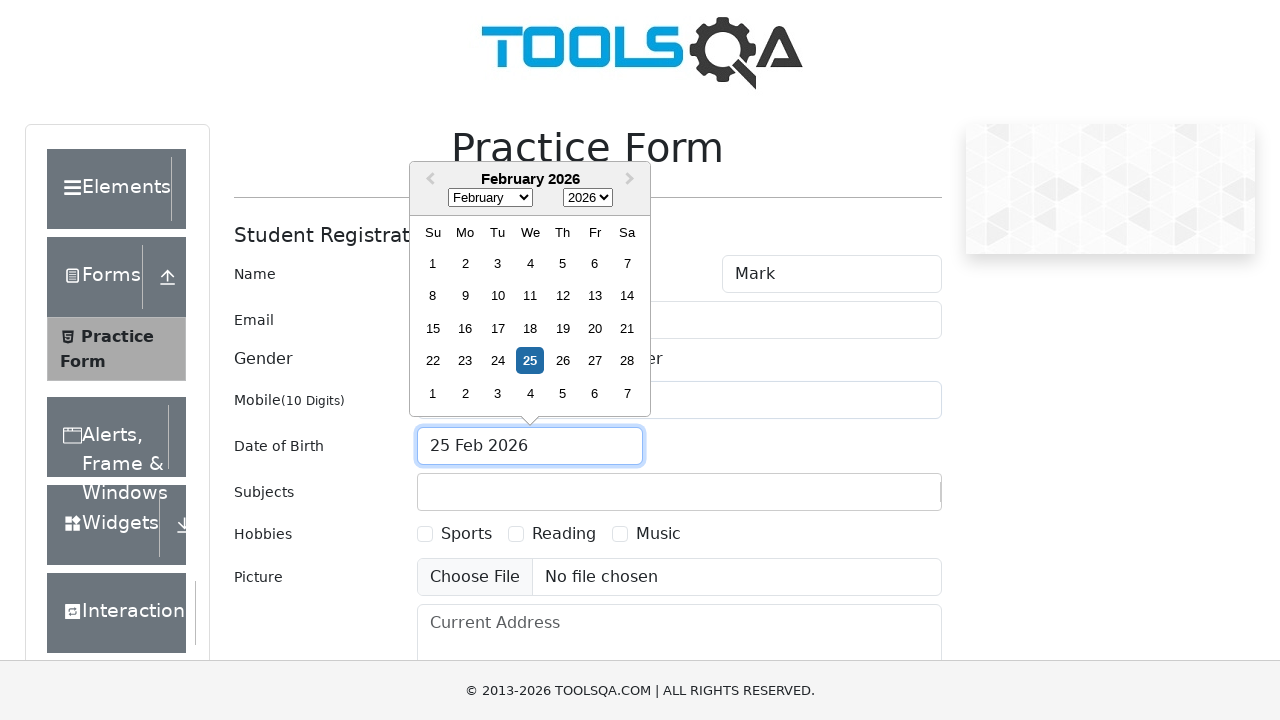

Selected all text in date field
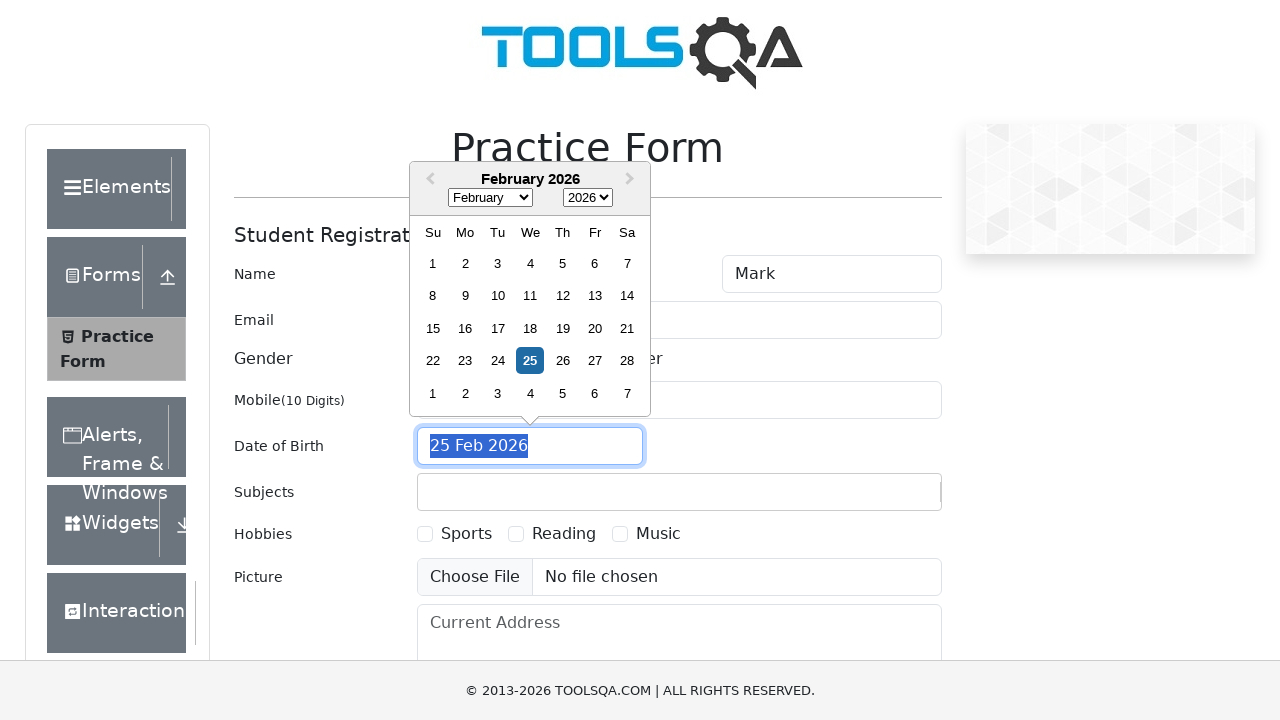

Typed date of birth '11/06/1989'
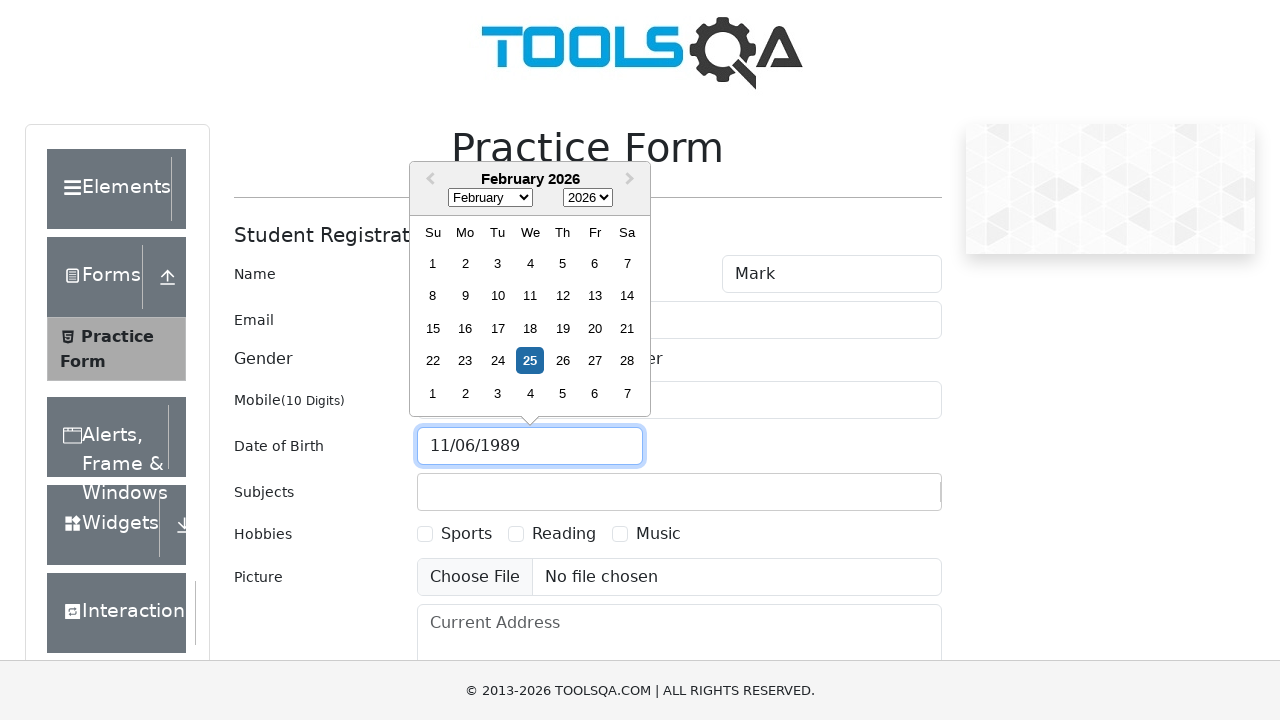

Pressed Enter to confirm date of birth
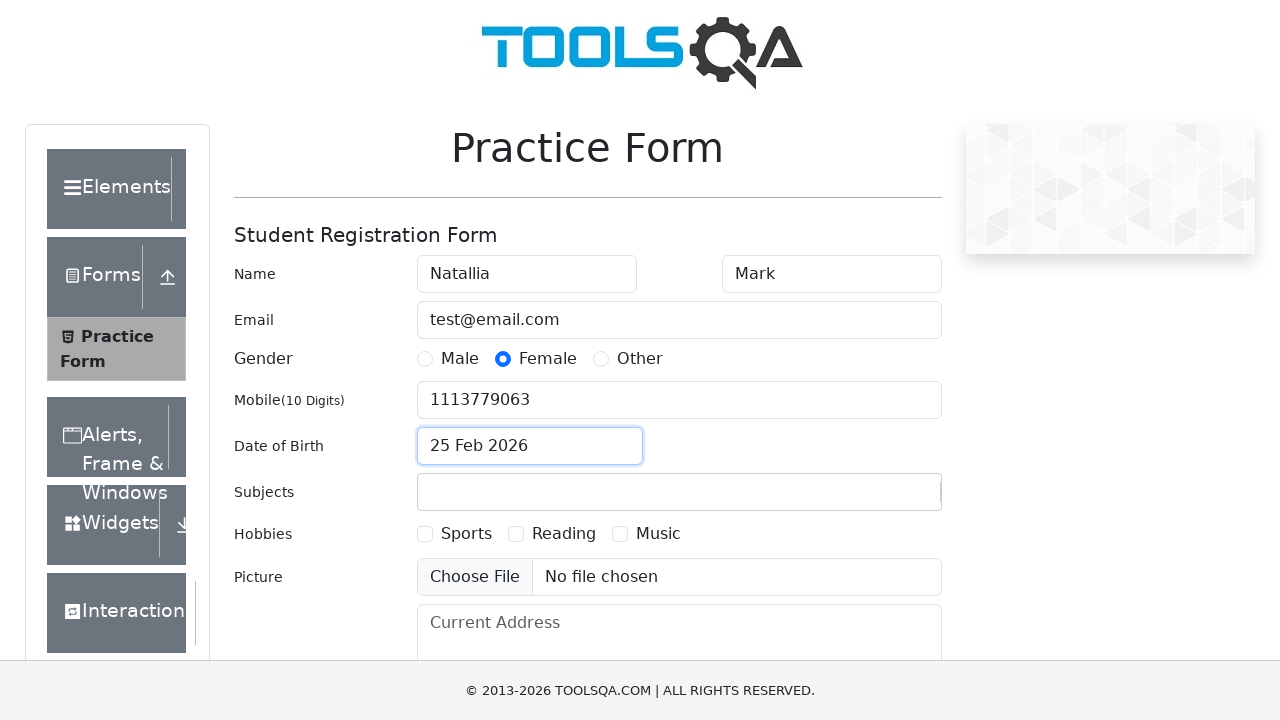

Selected hobbies checkbox at (564, 534) on [for='hobbies-checkbox-2']
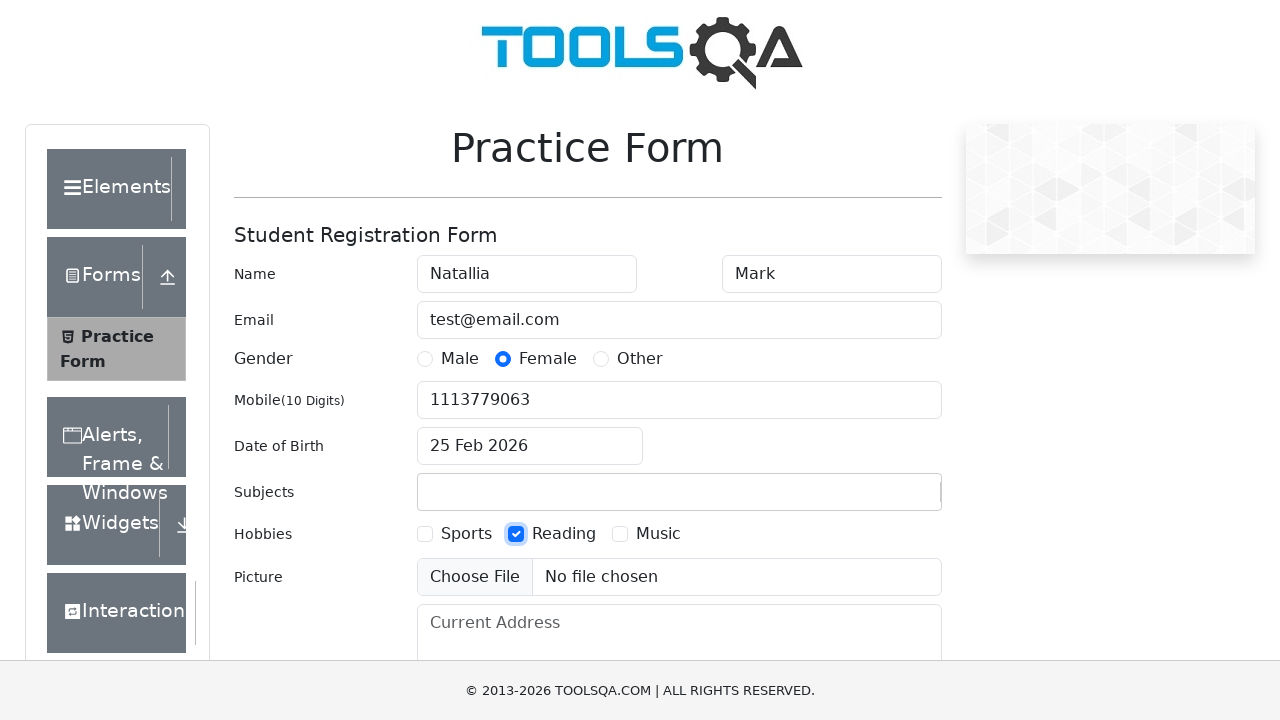

Filled address field with 'Walpole, MA' on #currentAddress
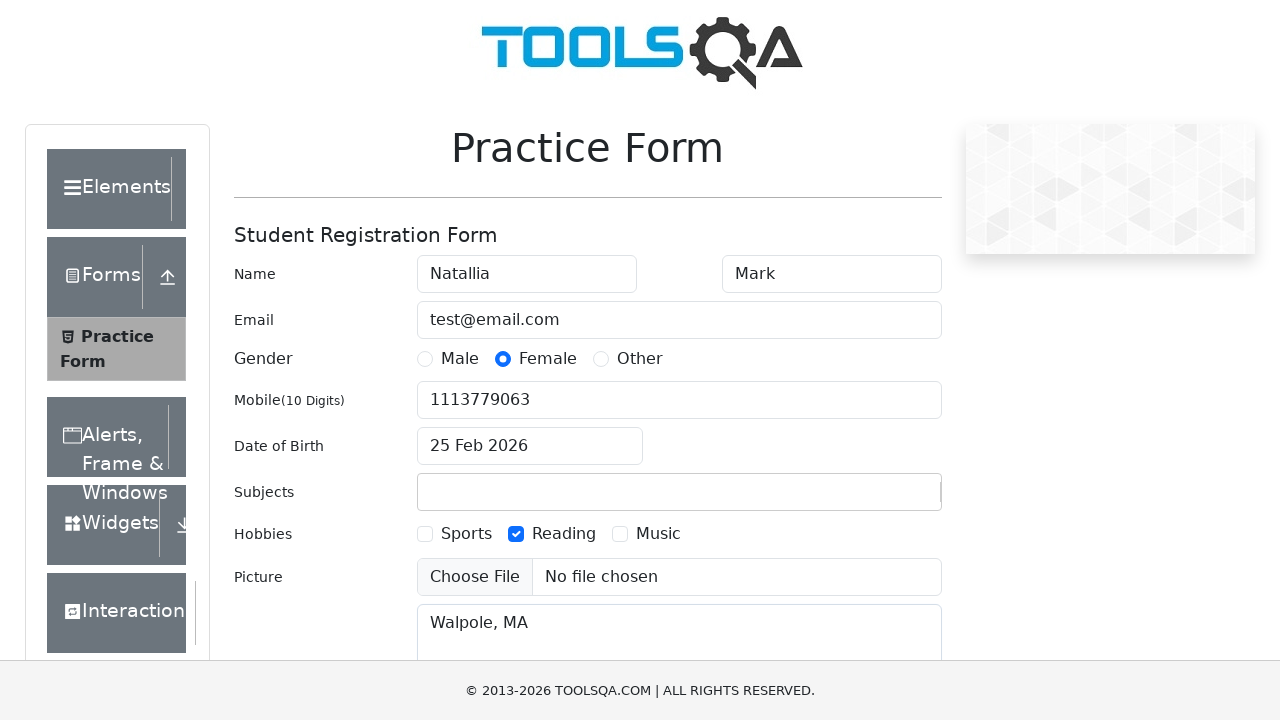

Scrolled down 250 pixels to reveal submit button
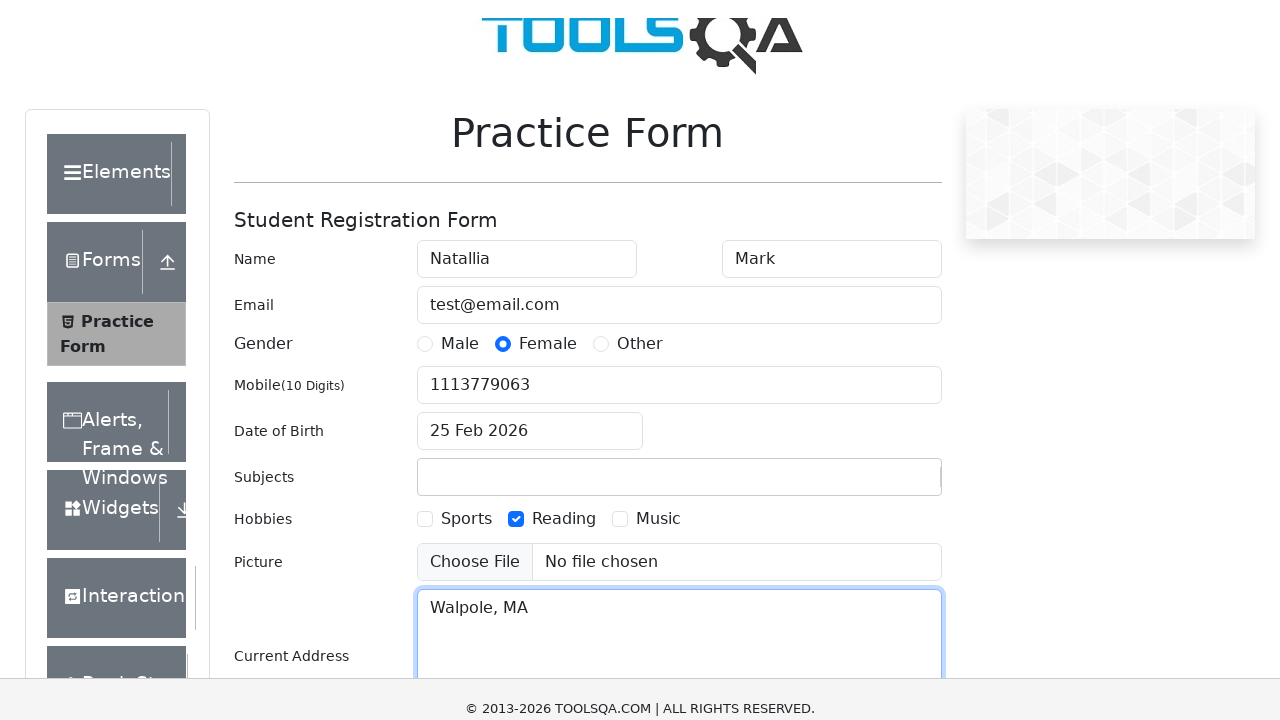

Clicked submit button to submit registration form at (885, 577) on #submit
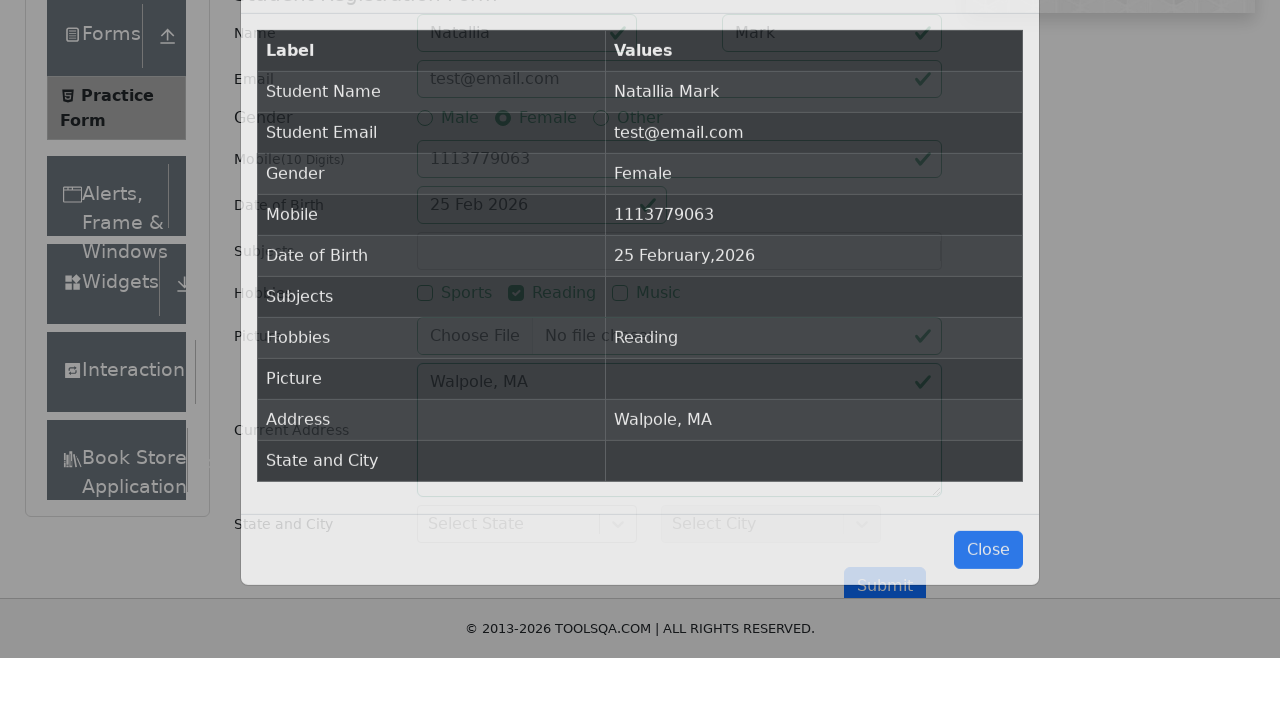

Success modal appeared confirming form submission
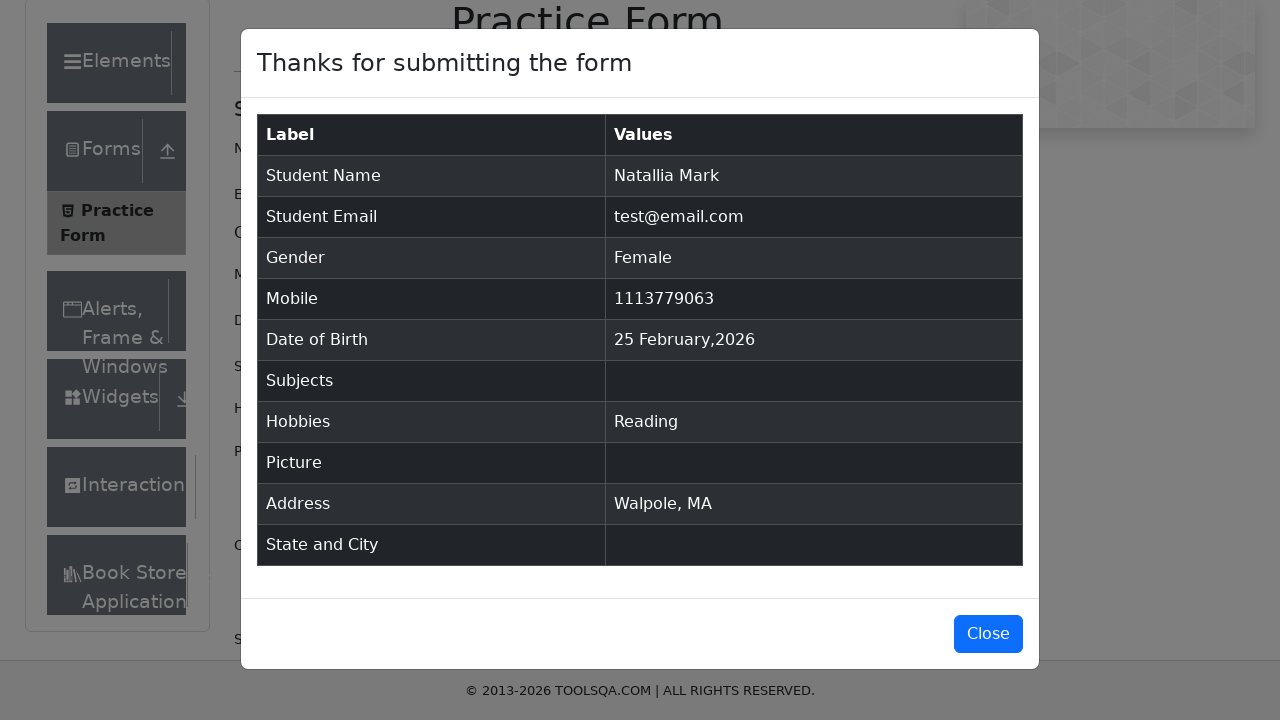

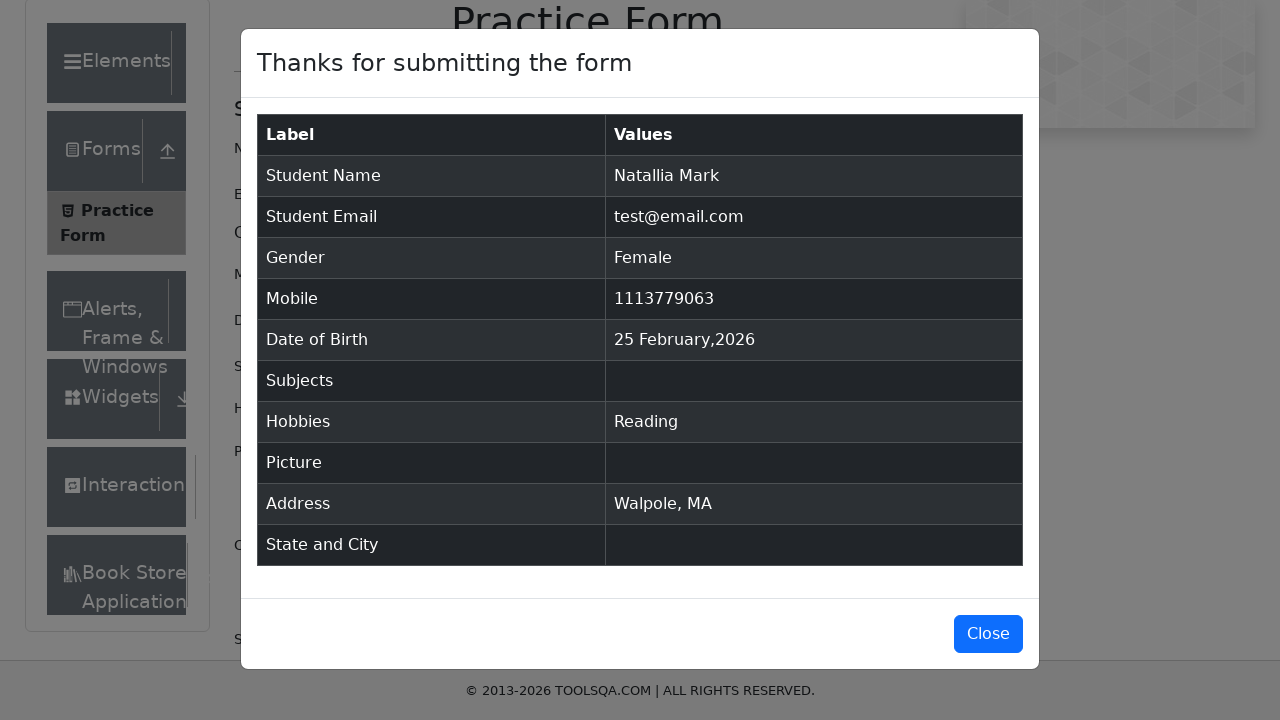